Tests clicking a prompt button that triggers a prompt alert, entering text, and accepting it

Starting URL: https://demoqa.com/alerts

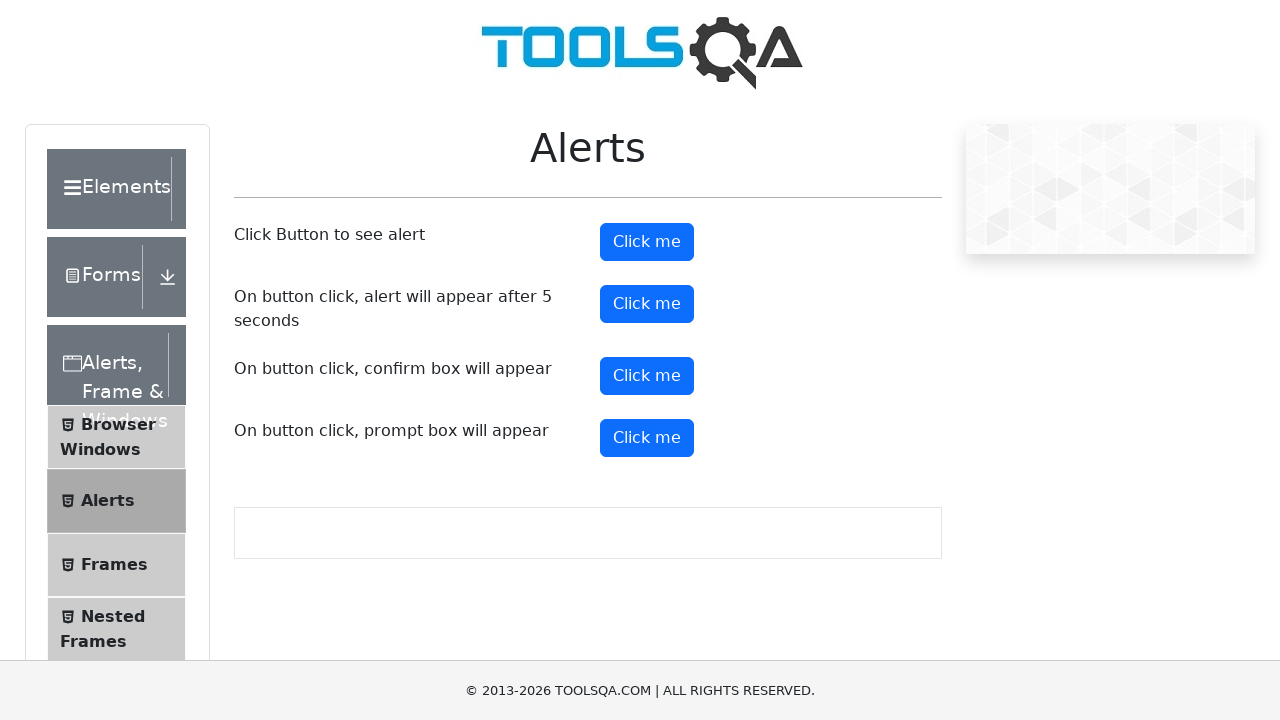

Set up dialog handler to accept prompt with text 'Automation Testing Class'
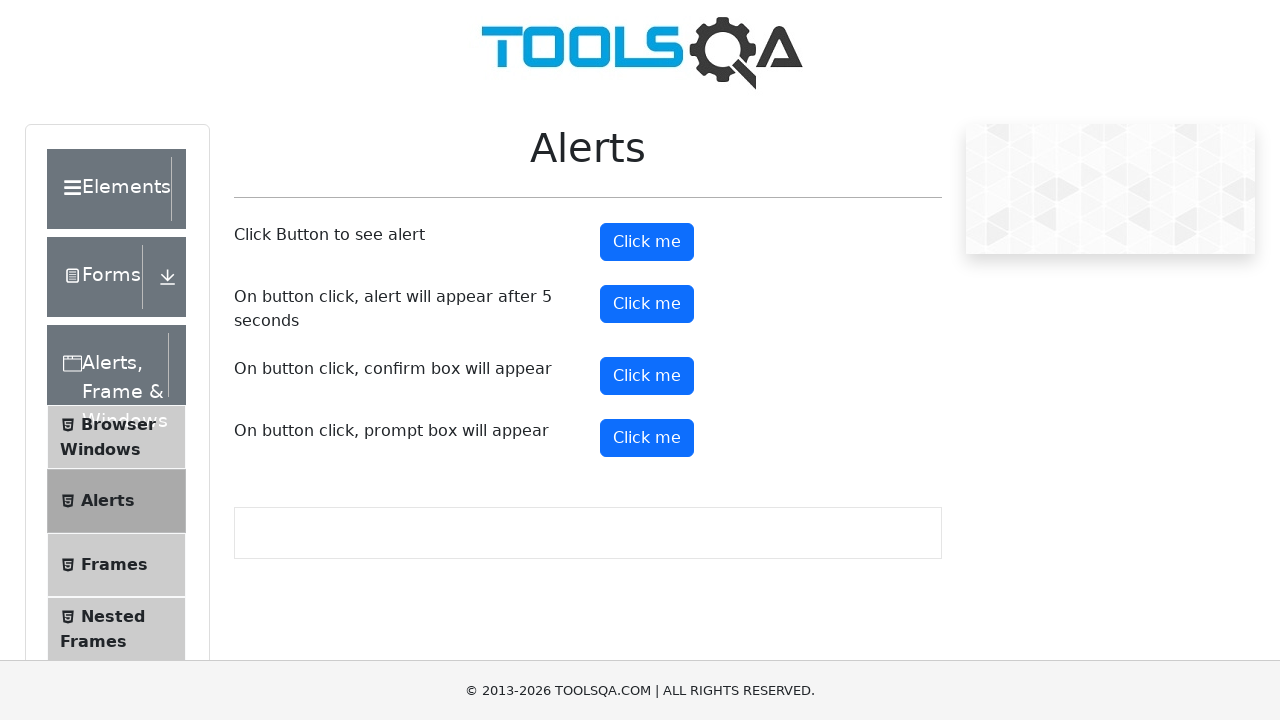

Clicked the prompt button to trigger alert at (647, 438) on #promtButton
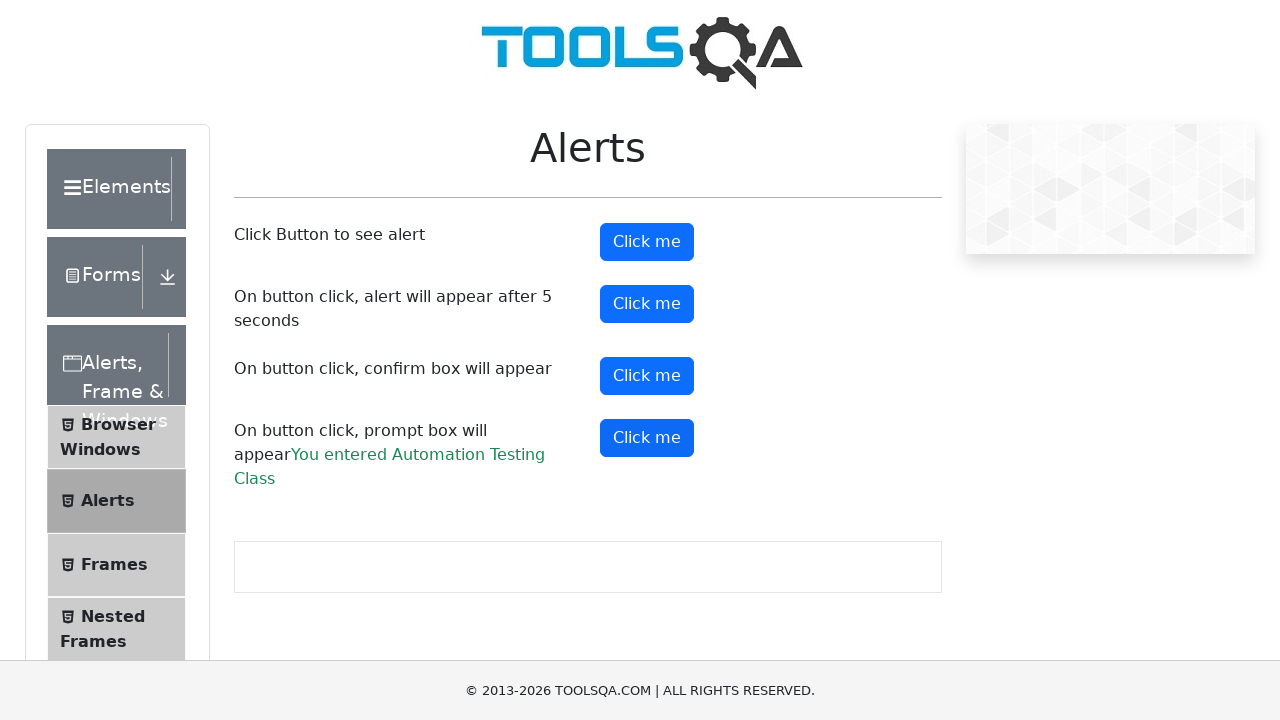

Prompt result displayed on page
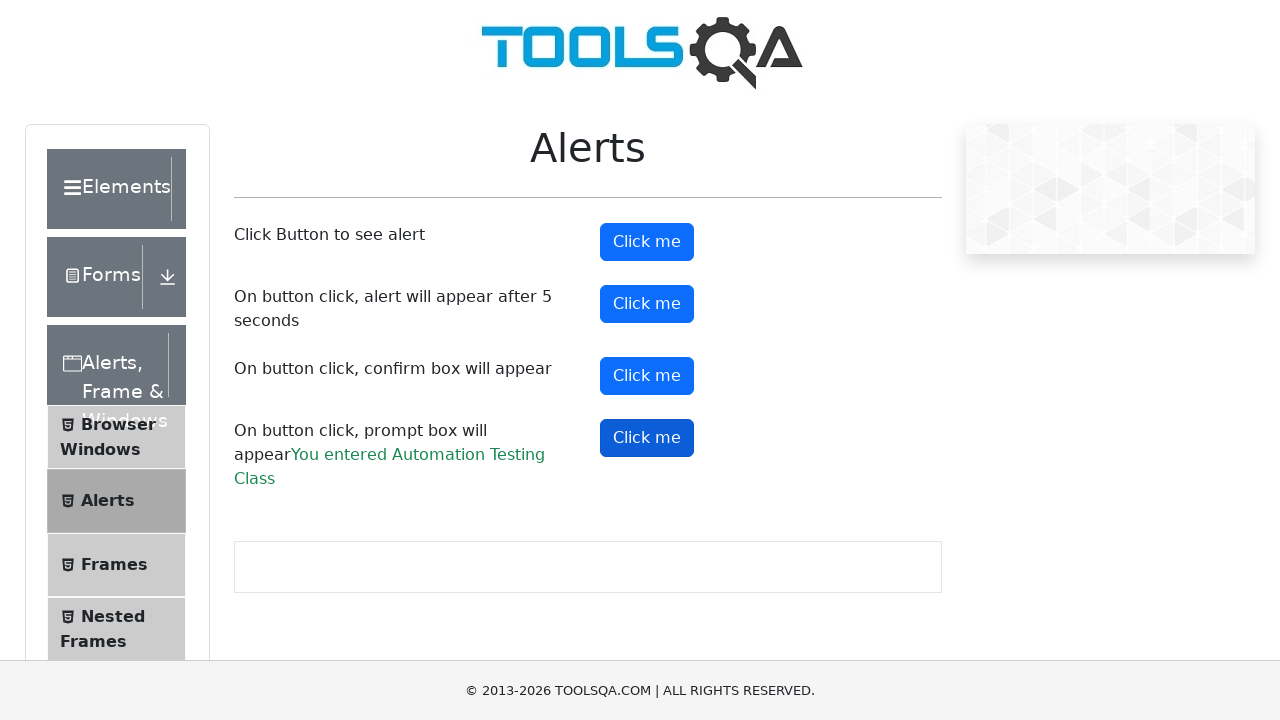

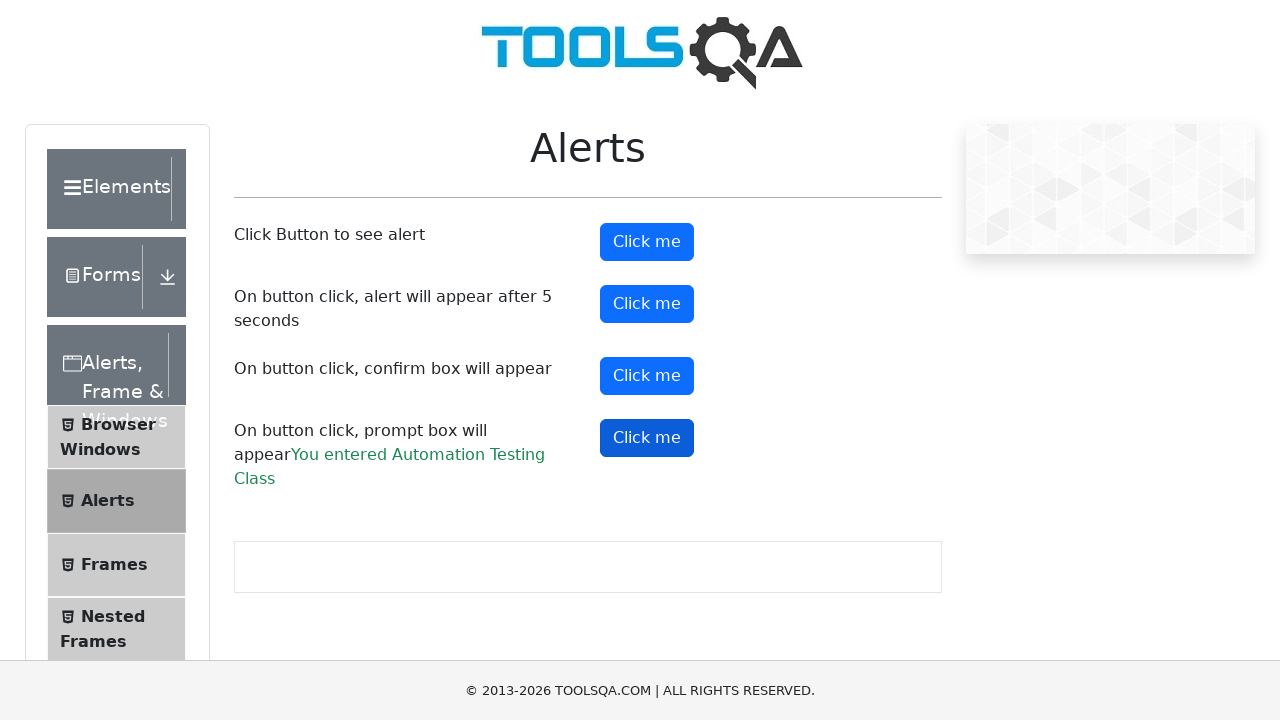